Tests file upload functionality by selecting a file to upload

Starting URL: https://demoqa.com/upload-download

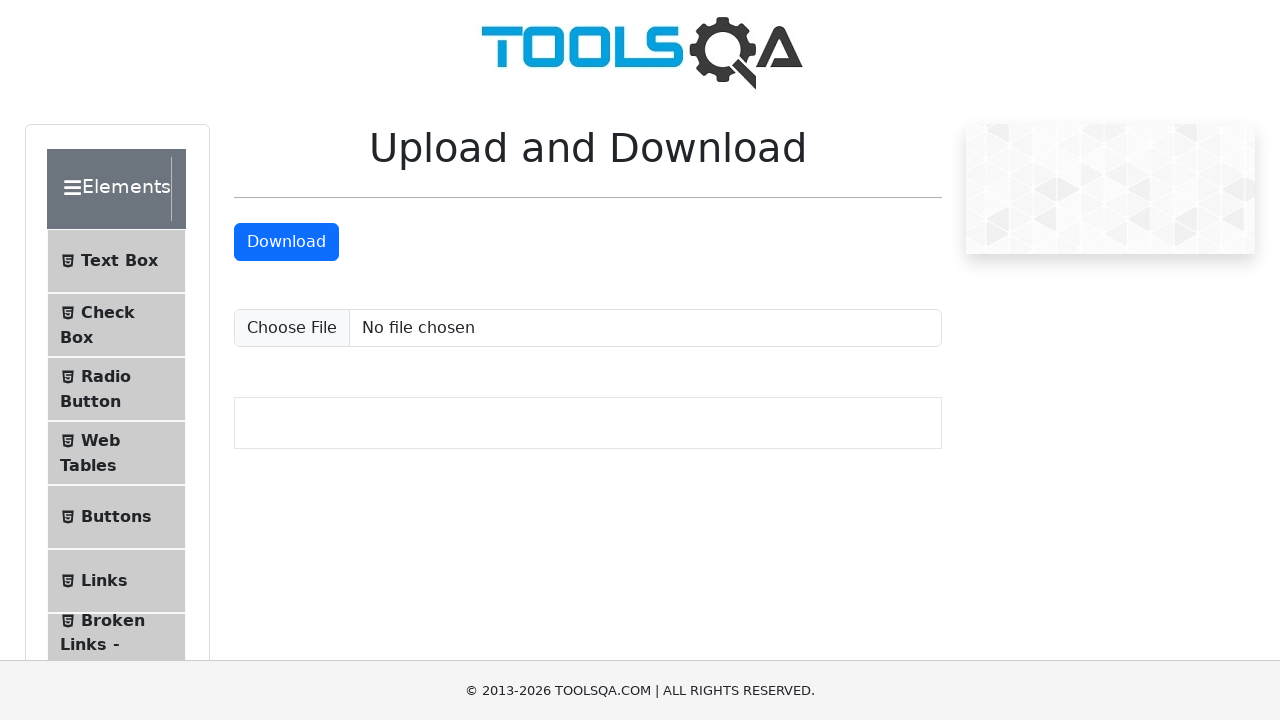

Created temporary test file for upload
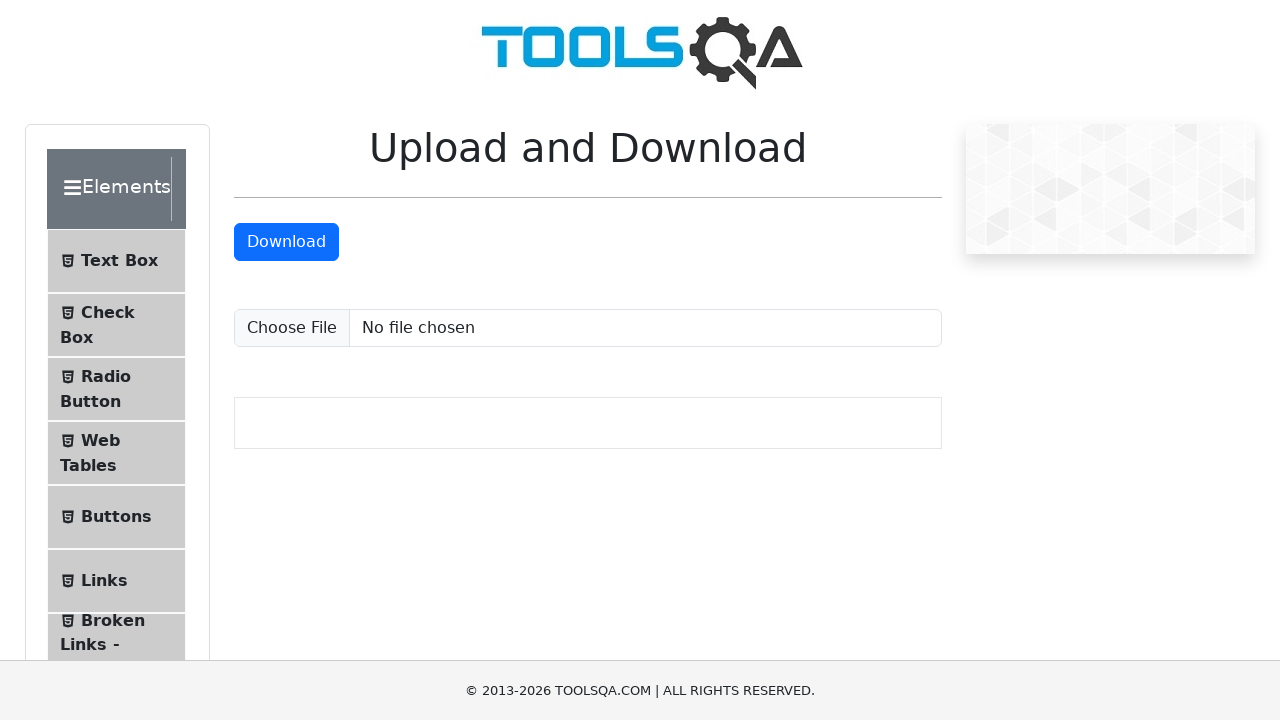

Selected file for upload via file input
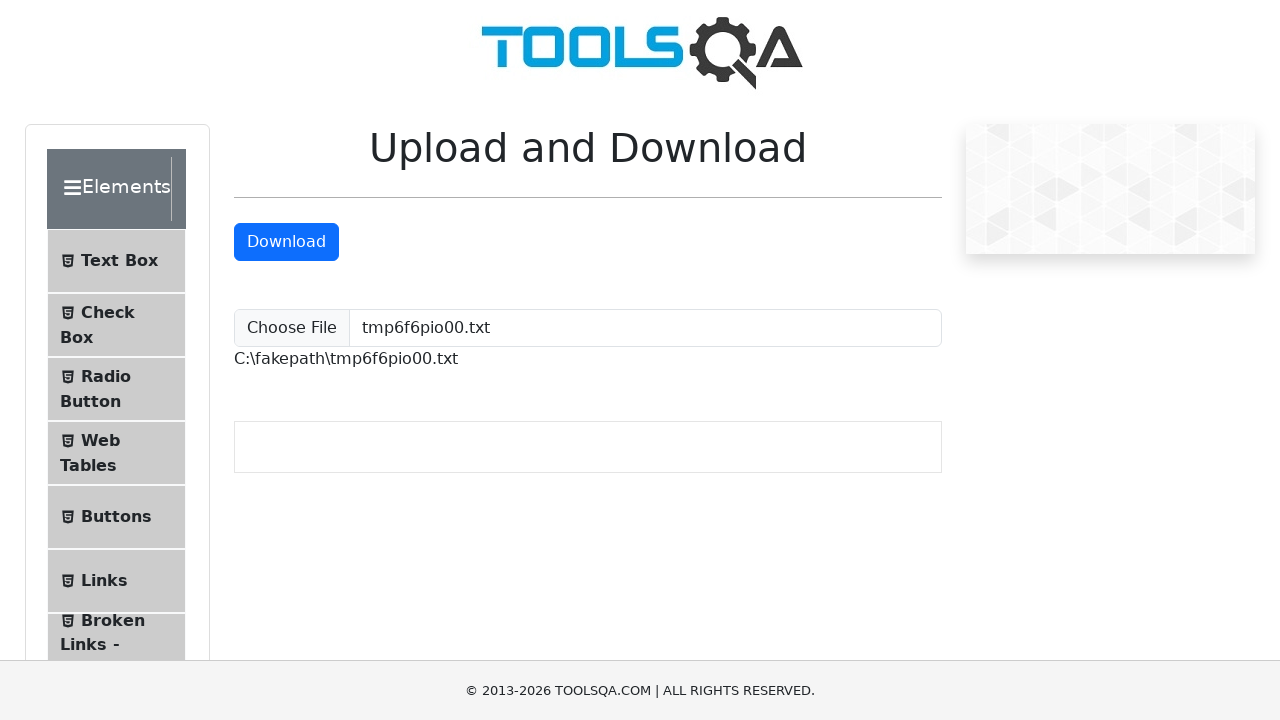

Upload completed and file path displayed
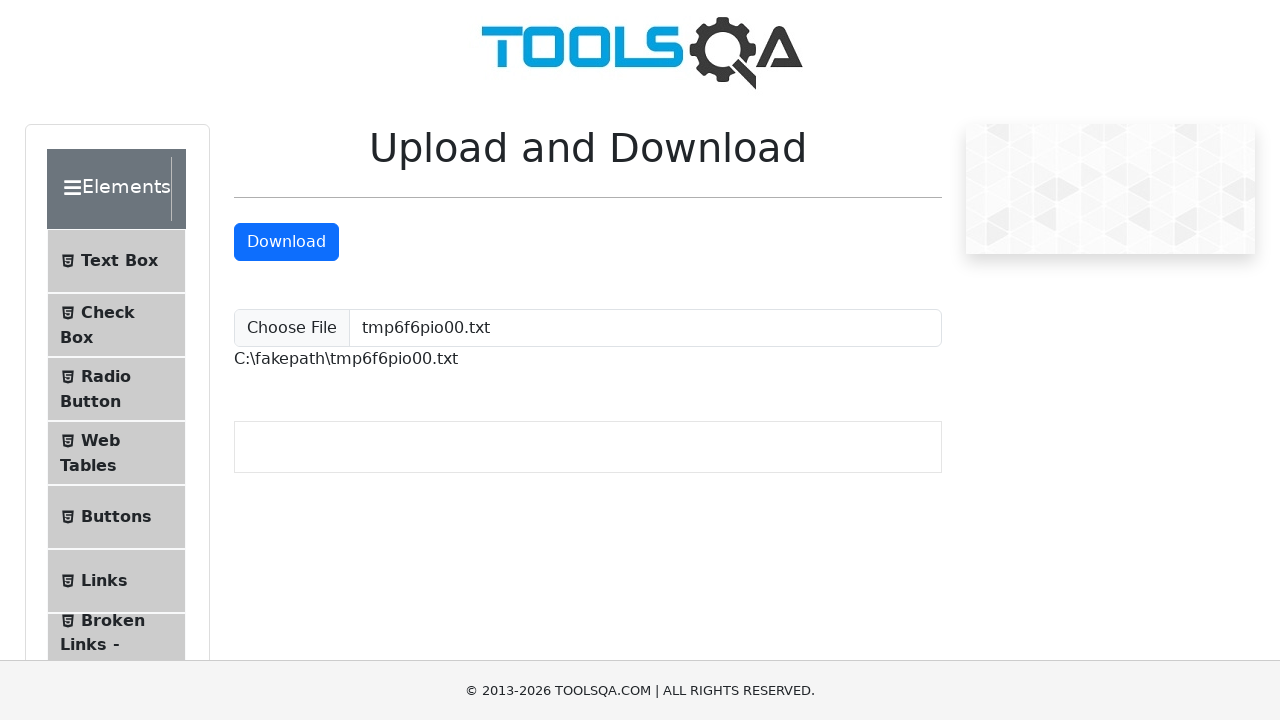

Cleaned up temporary test file
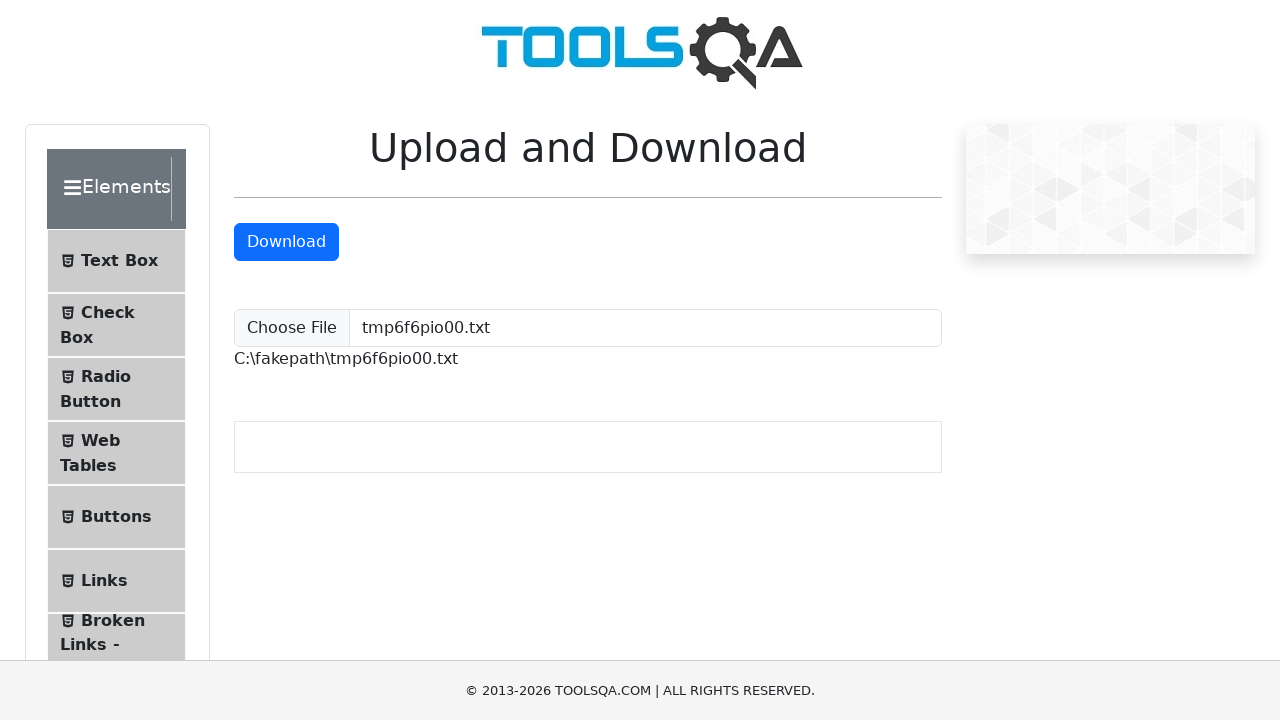

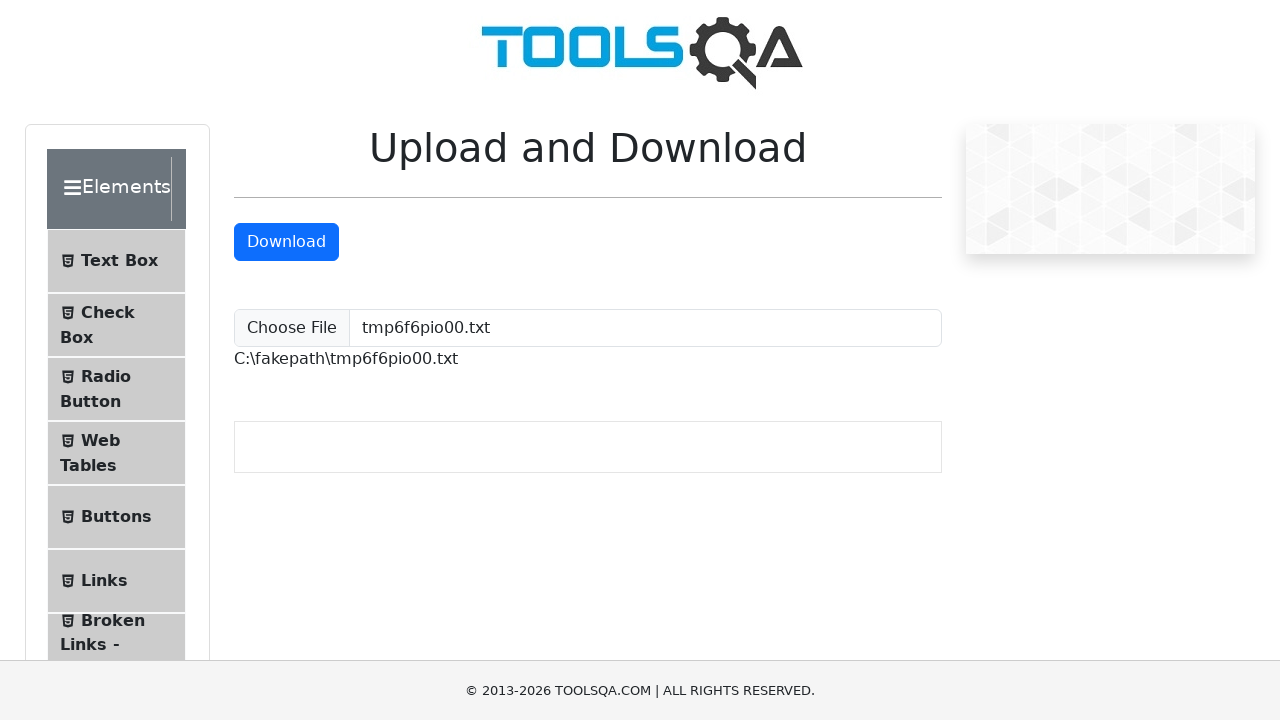